Tests the room search functionality by selecting check-in and check-out dates from a calendar, incrementing the adults count, and clicking the search button

Starting URL: https://ancabota09.wixsite.com/intern/rooms

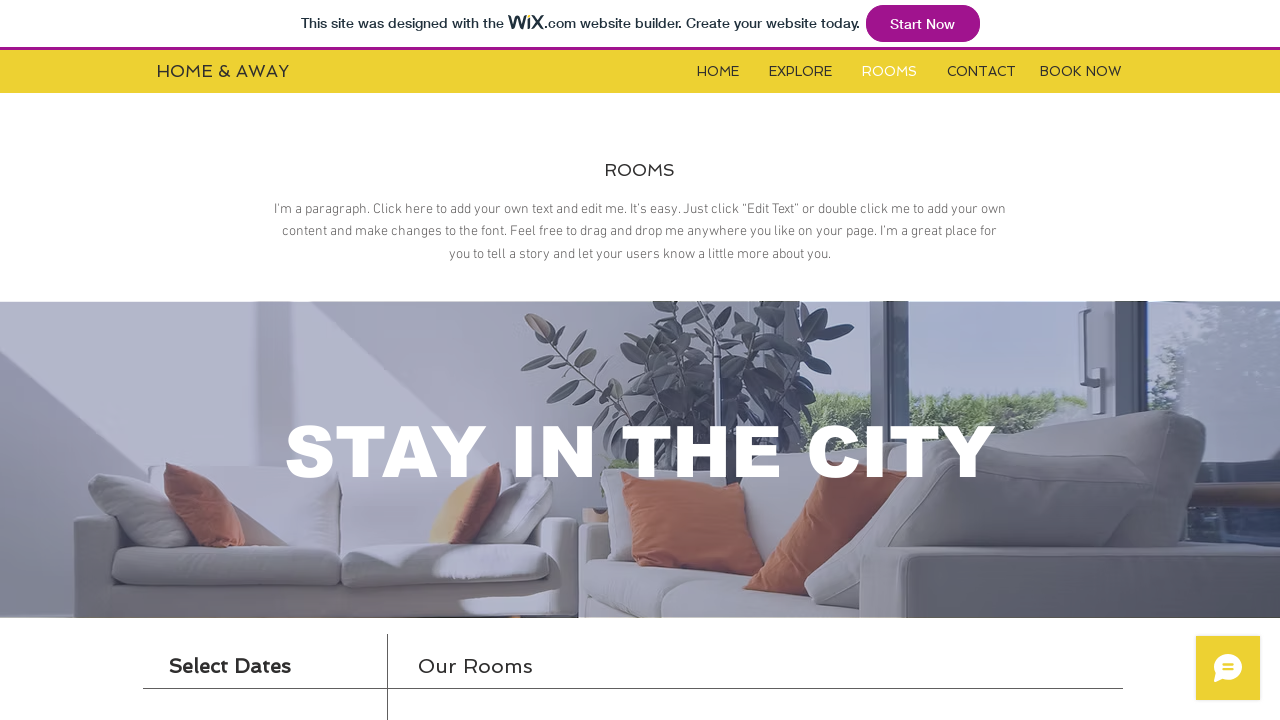

Located booking iframe
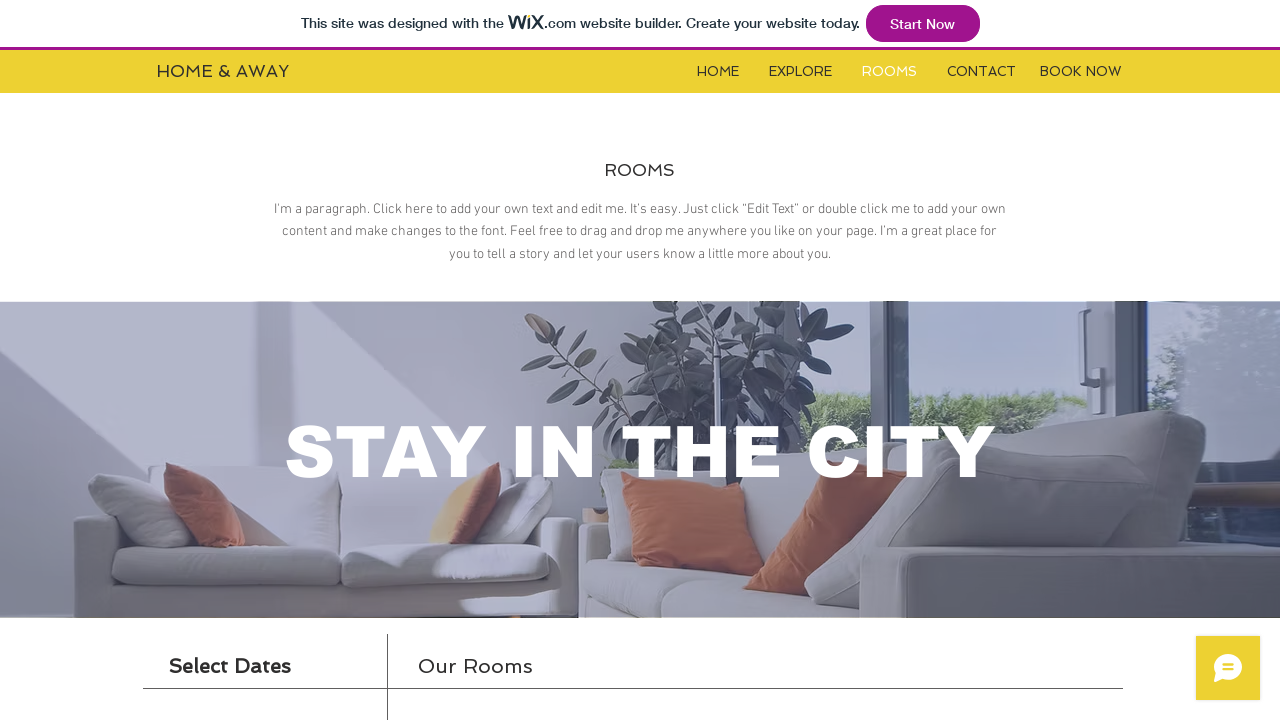

Check-in date button is visible
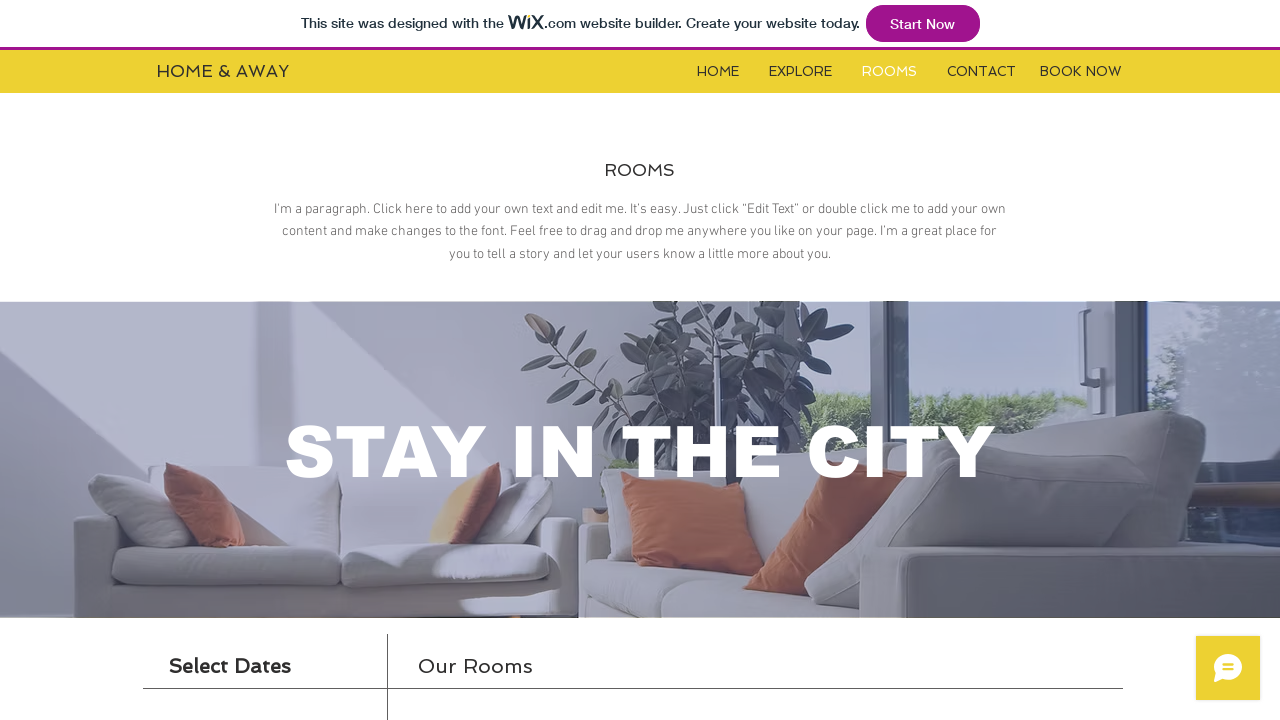

Clicked check-in date button to open calendar at (265, 360) on #i6klgqap_0 > iframe >> internal:control=enter-frame >> .check-in
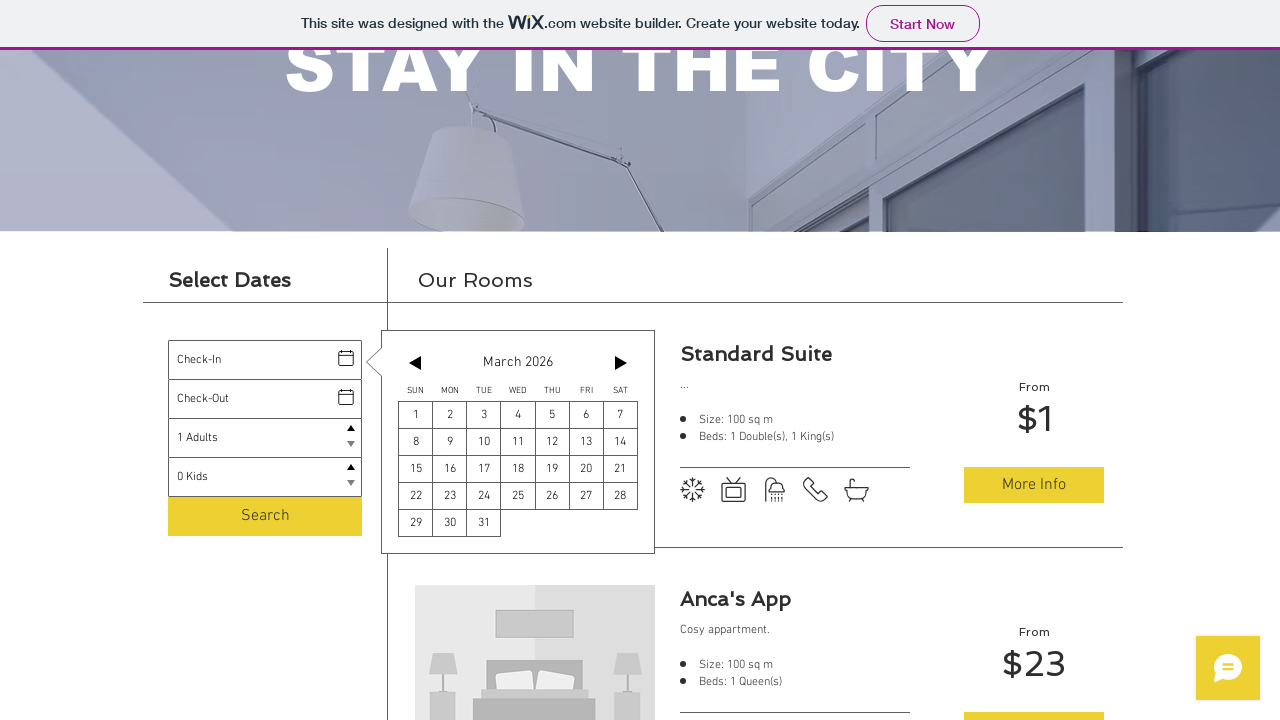

Calculated check-in date: 3, Tuesday March 2026
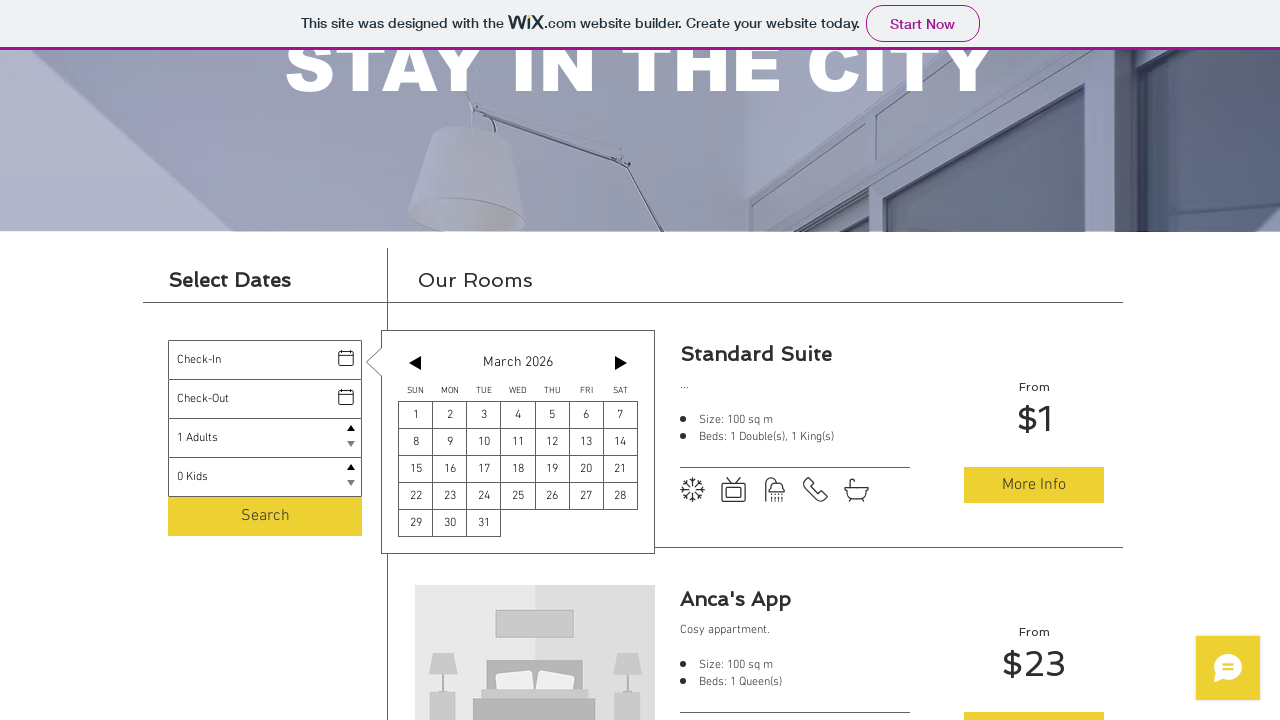

Selected check-in date: 3, Tuesday March 2026 at (484, 415) on #i6klgqap_0 > iframe >> internal:control=enter-frame >> div.calendar-popup:not([
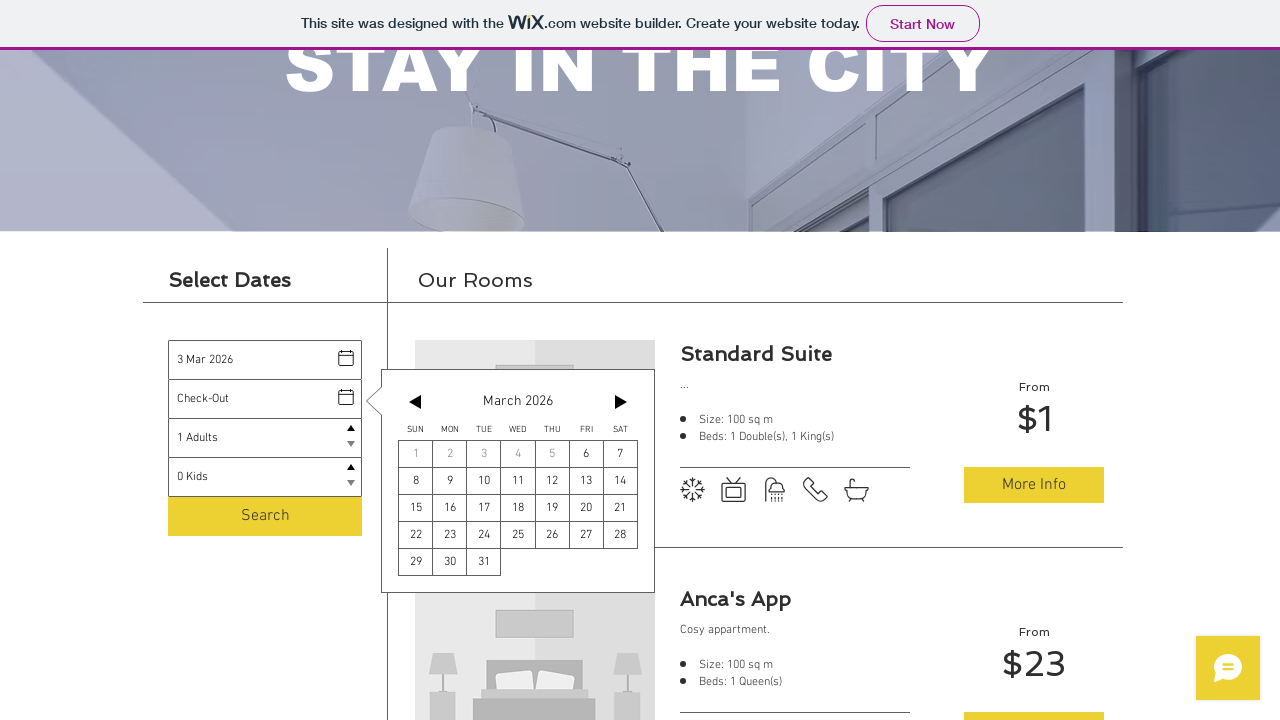

Calculated check-out date: 6, Friday March 2026
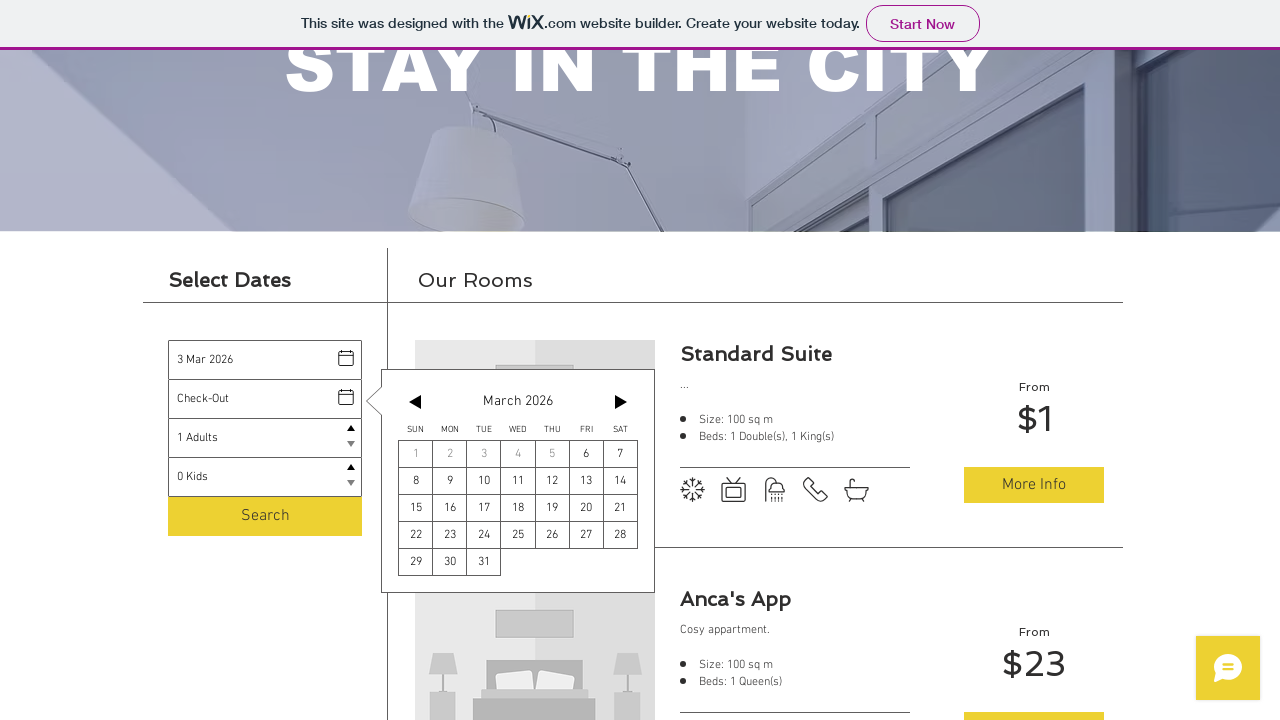

Selected check-out date: 6, Friday March 2026 at (586, 454) on #i6klgqap_0 > iframe >> internal:control=enter-frame >> div.calendar-popup:not([
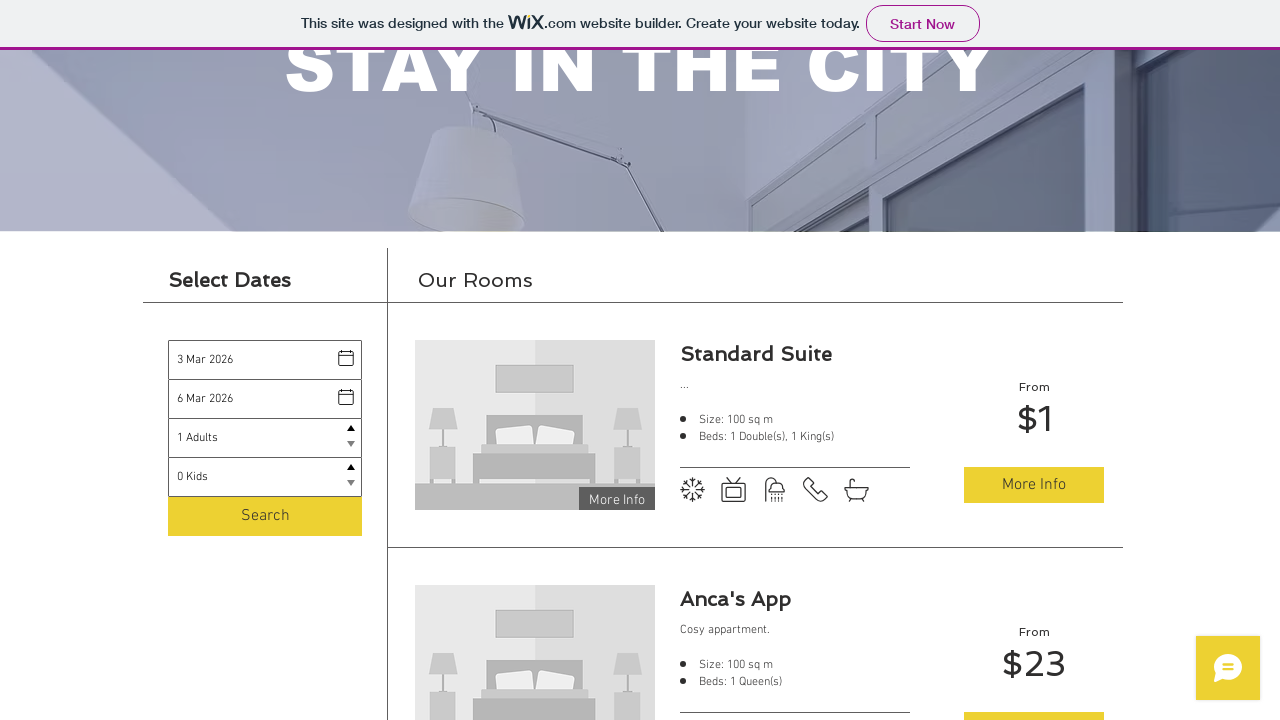

Incremented adults count by 1 at (351, 427) on #i6klgqap_0 > iframe >> internal:control=enter-frame >> #adults > .up
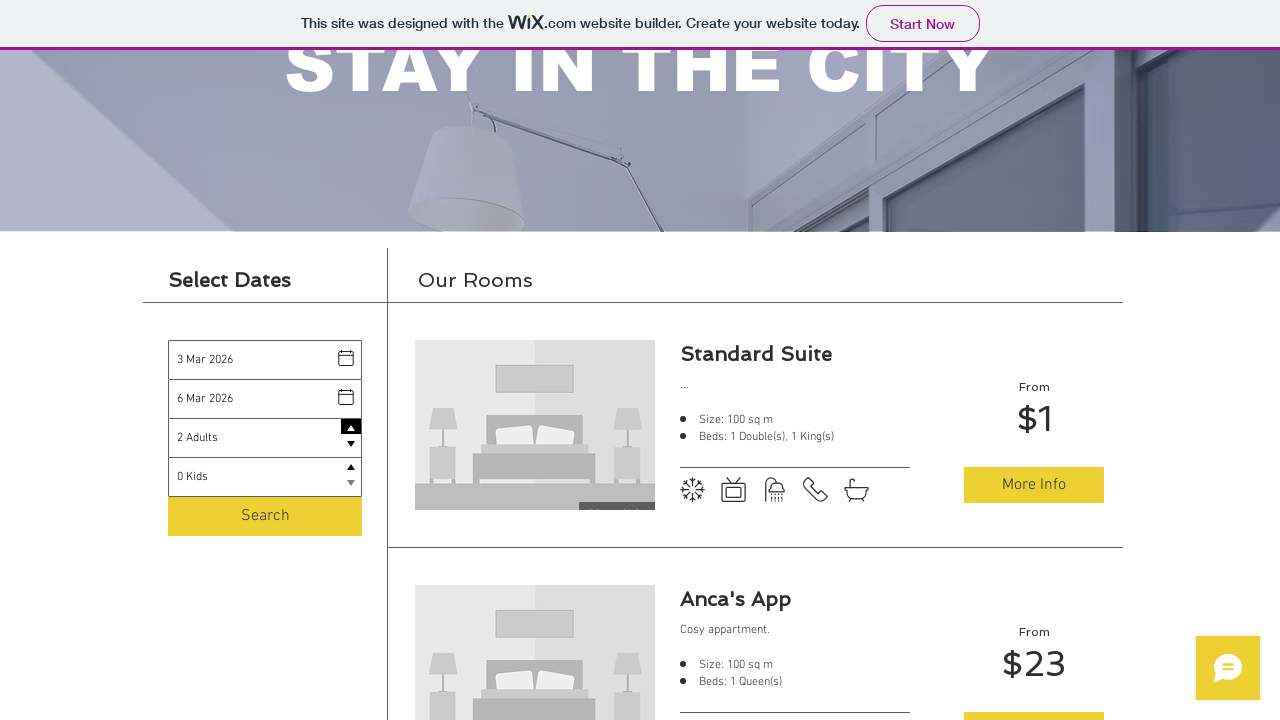

Search button is visible
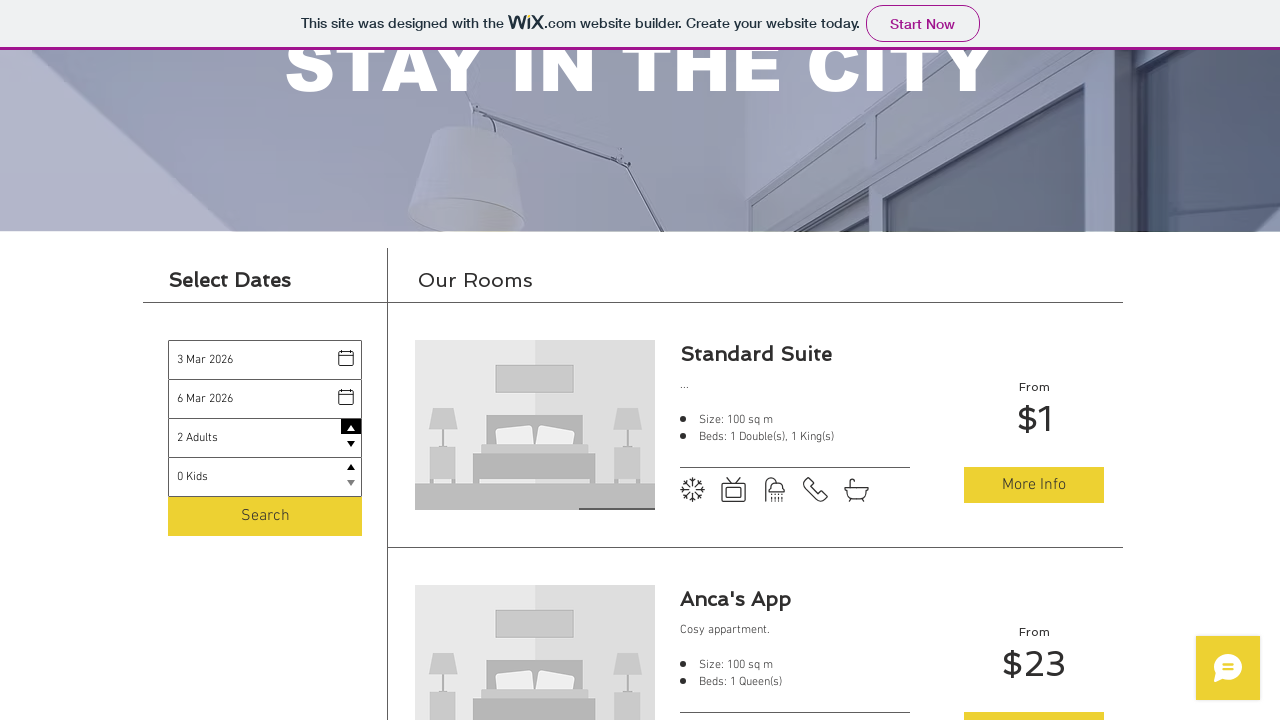

Clicked search button to initiate room search at (265, 517) on #i6klgqap_0 > iframe >> internal:control=enter-frame >> button[type='submit']
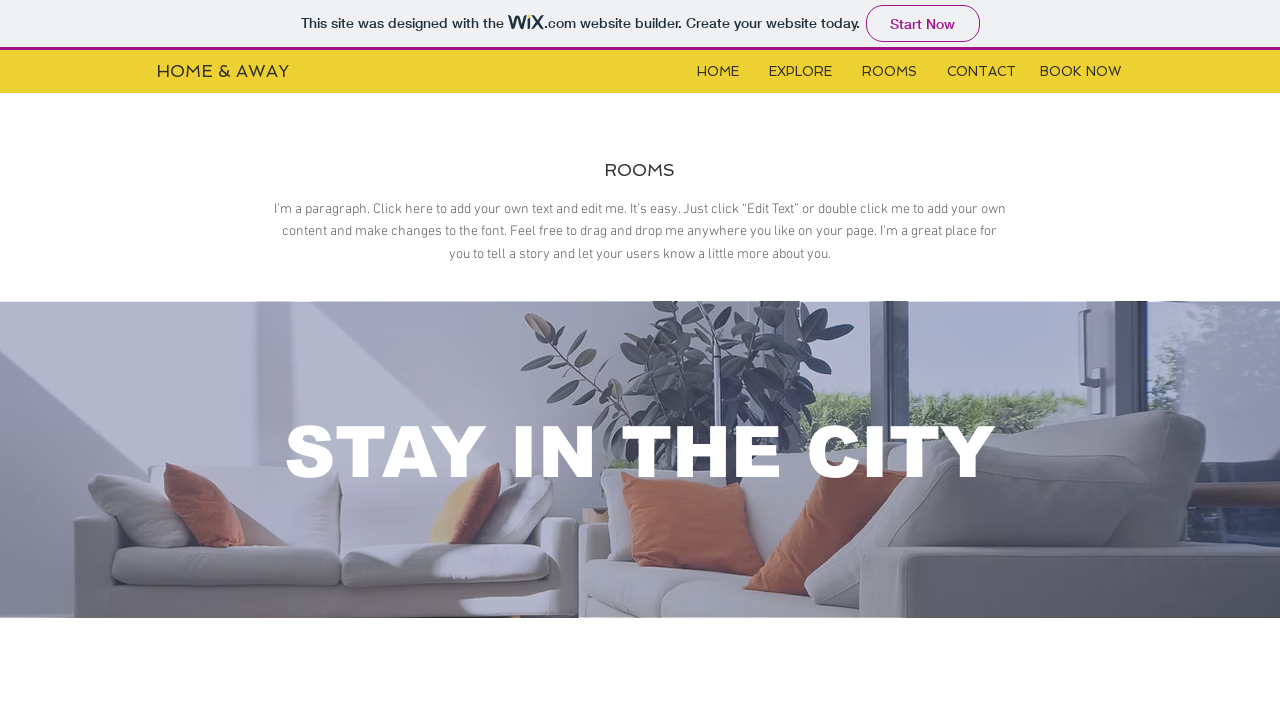

Waited for search results to process
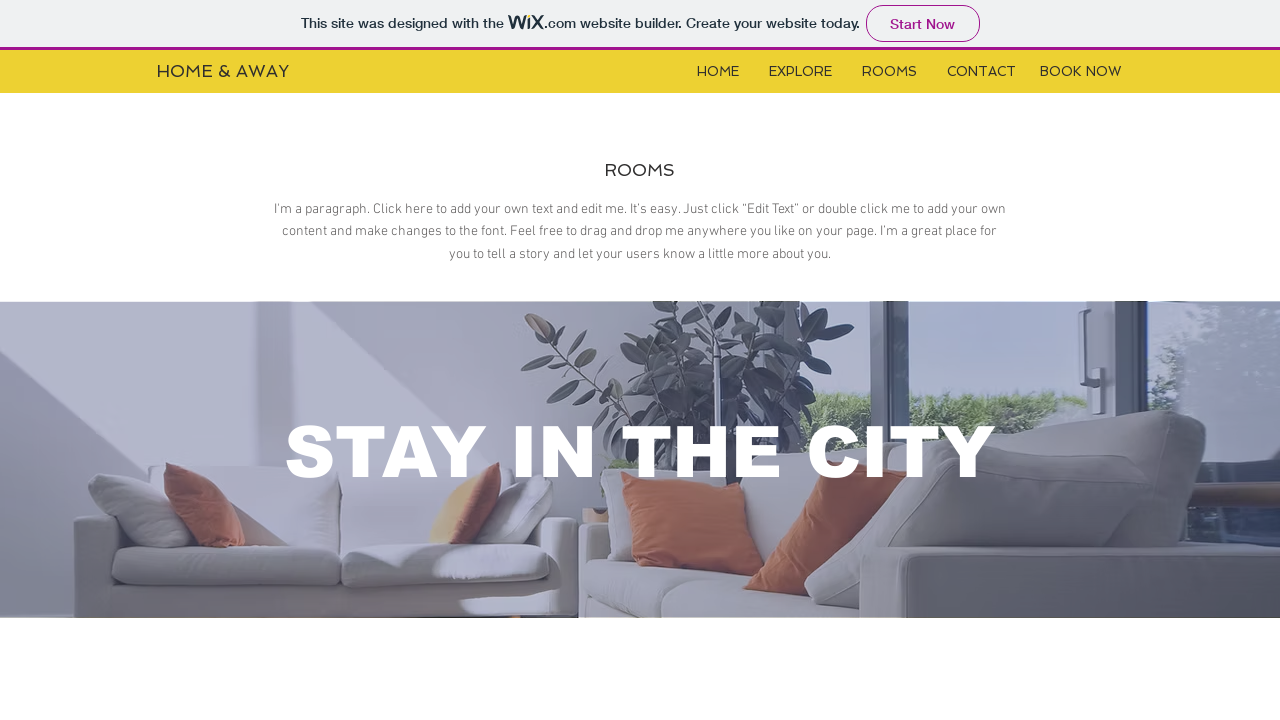

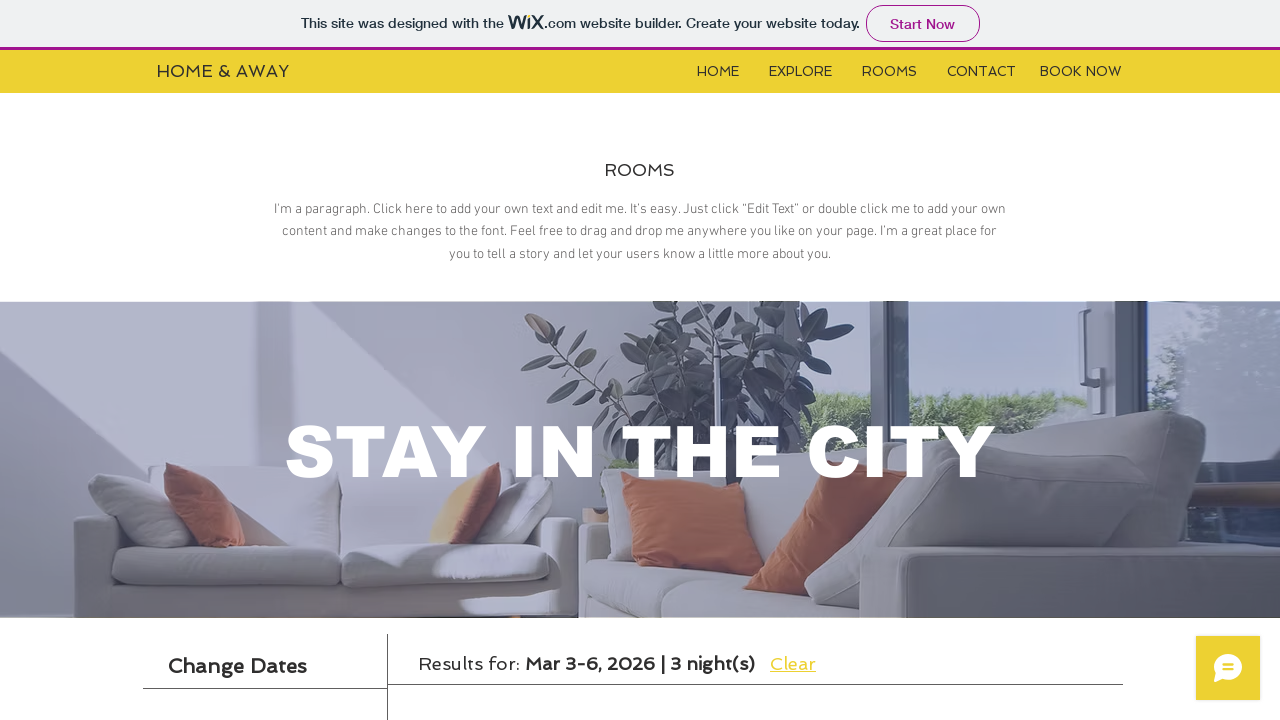